Tests form input interactions on Bootswatch default theme page by highlighting elements, filling an email field, clearing it, and typing with a delay, then reading a valid input value

Starting URL: https://bootswatch.com/default

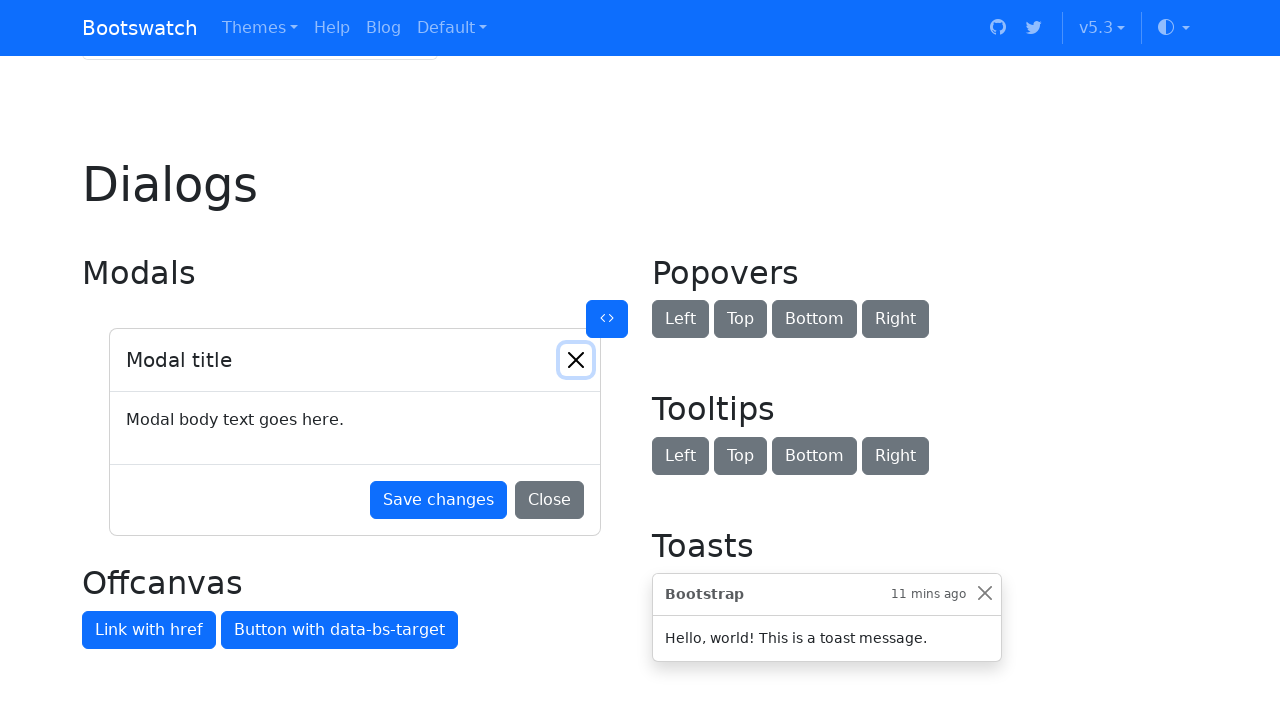

Highlighted email address label element
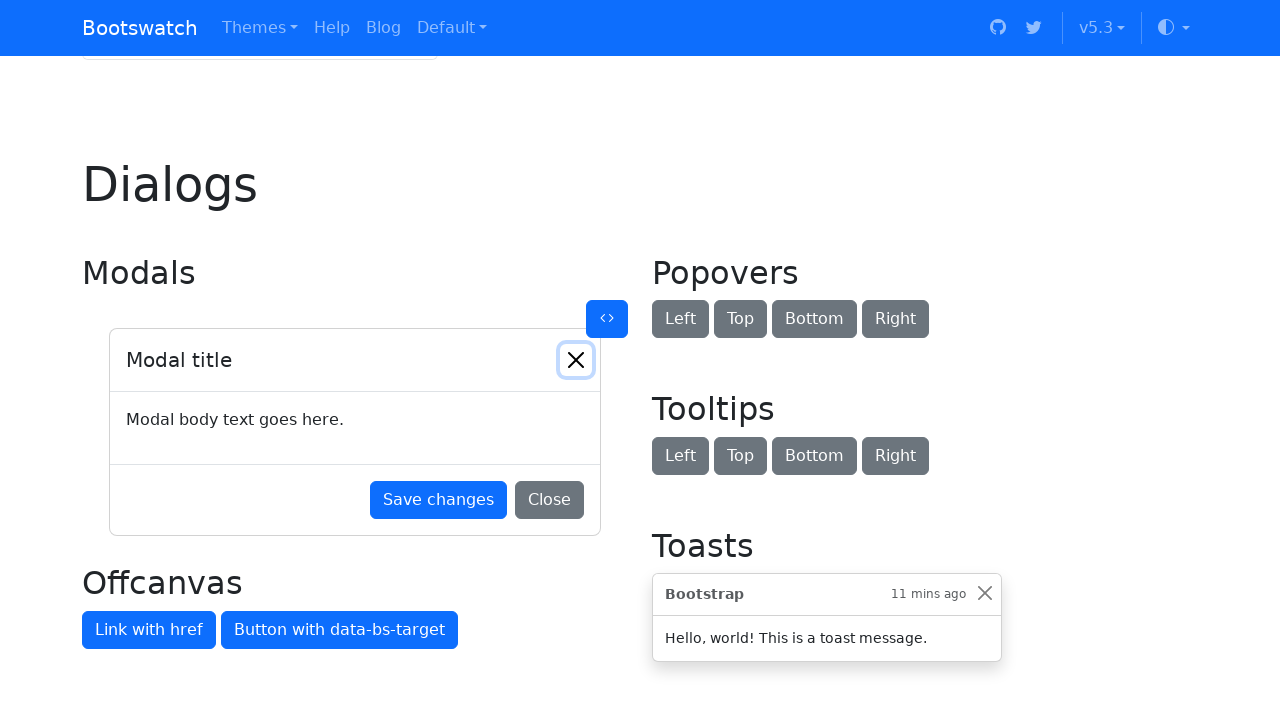

Highlighted footer element
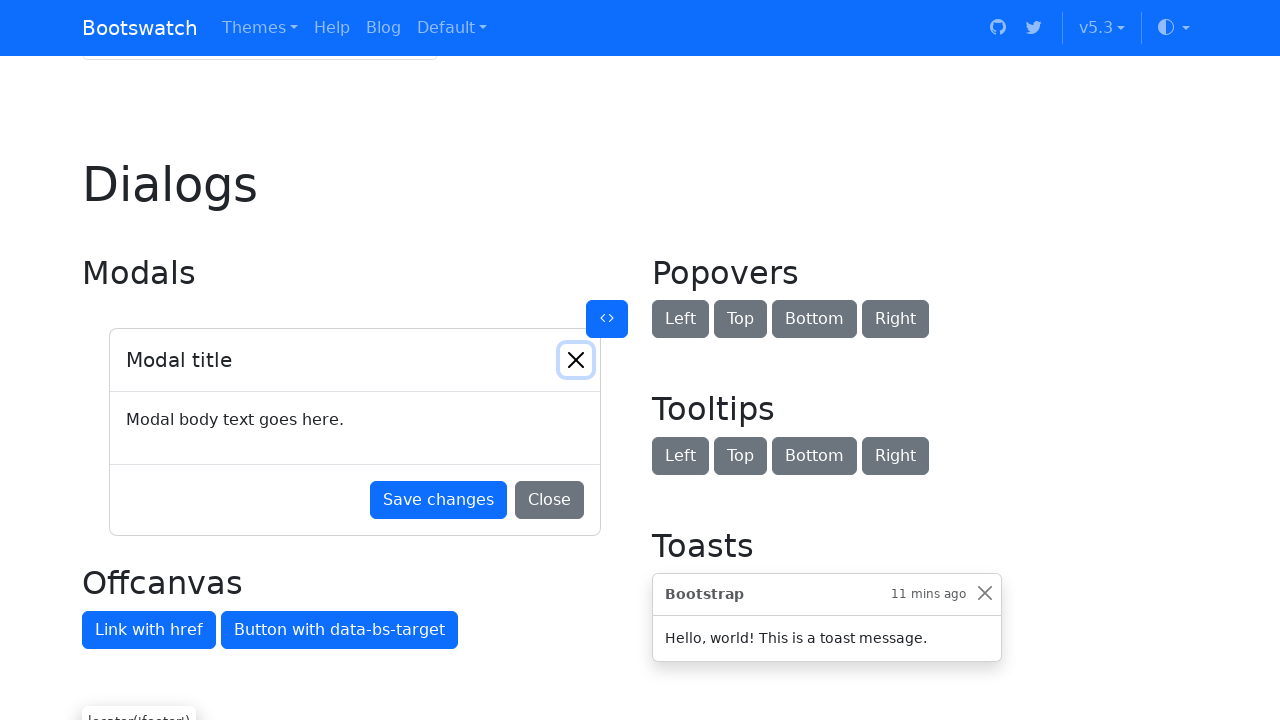

Highlighted email placeholder input field
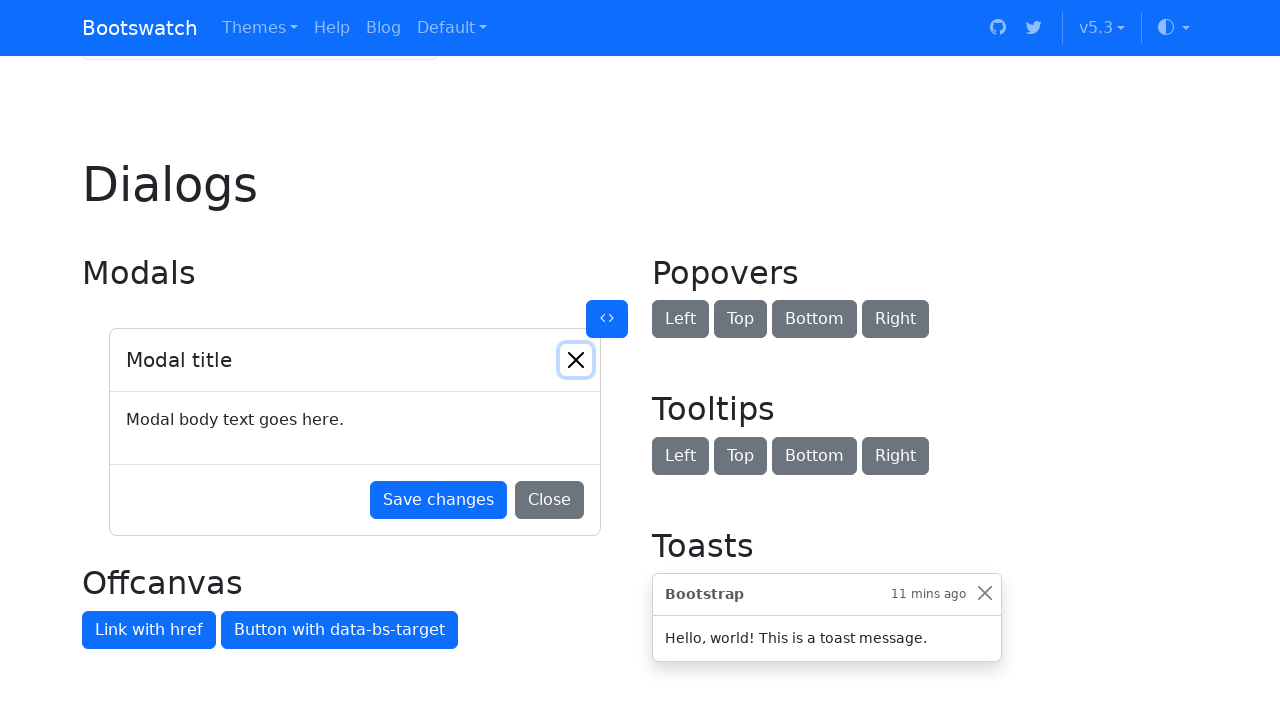

Highlighted footer element again
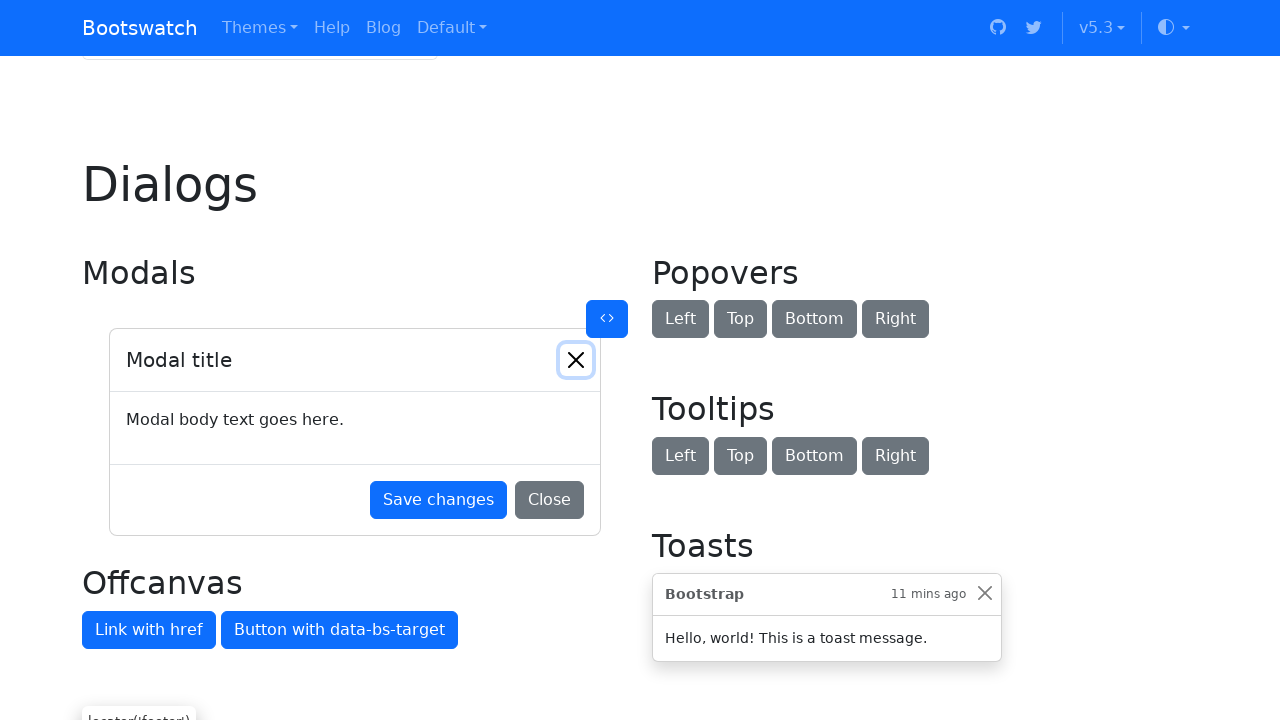

Filled email input field with 'tester@example.org' on internal:attr=[placeholder="Enter email"i]
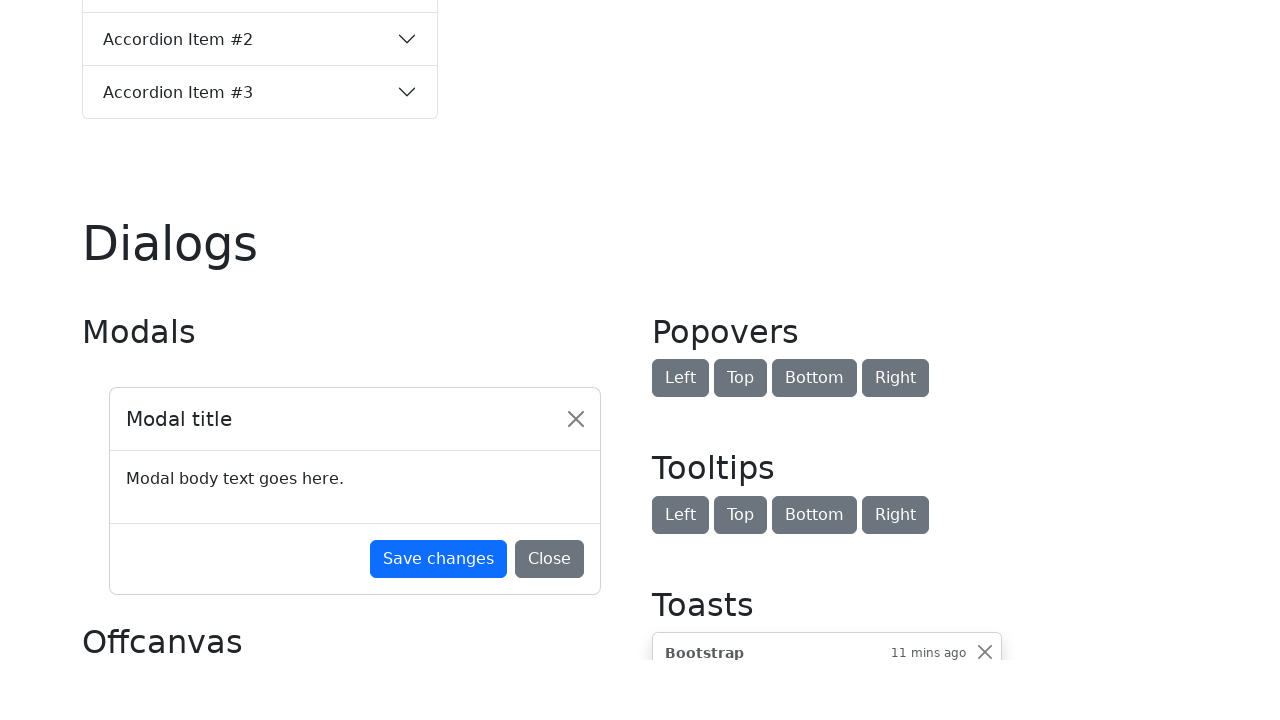

Cleared the email input field on internal:attr=[placeholder="Enter email"i]
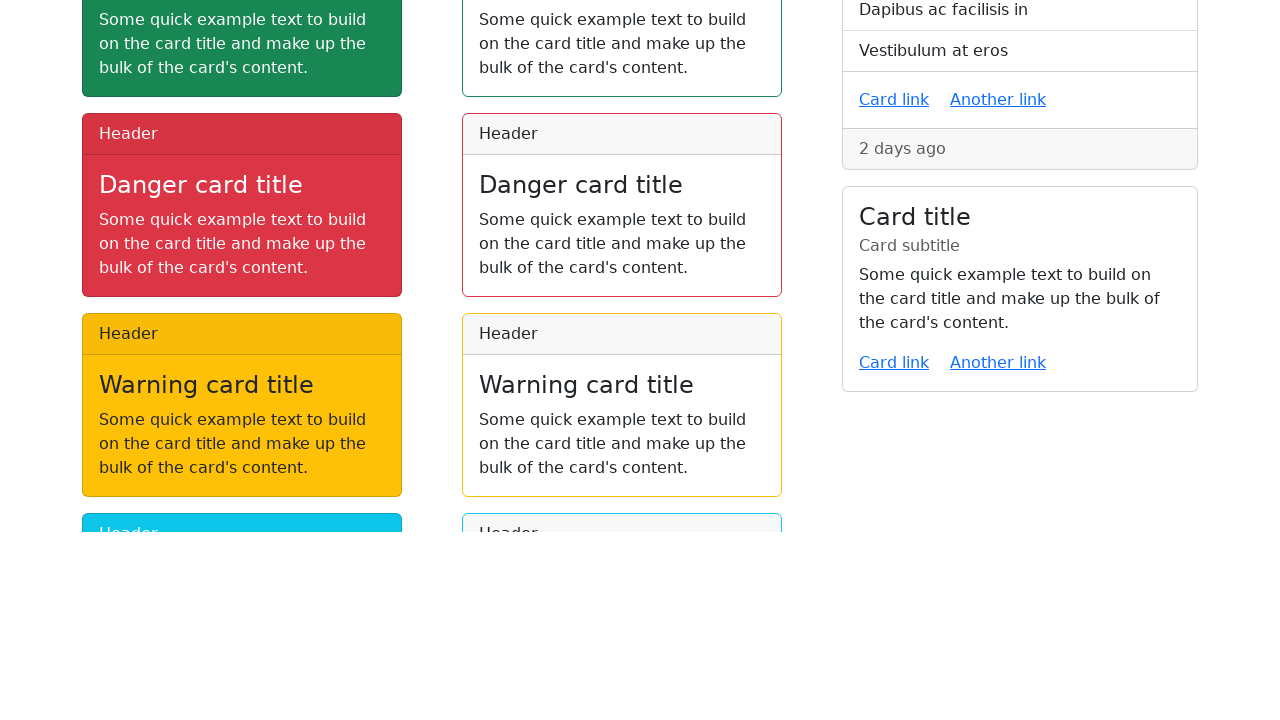

Typed 'tester@example.org' into email field with 100ms delay between characters on internal:attr=[placeholder="Enter email"i]
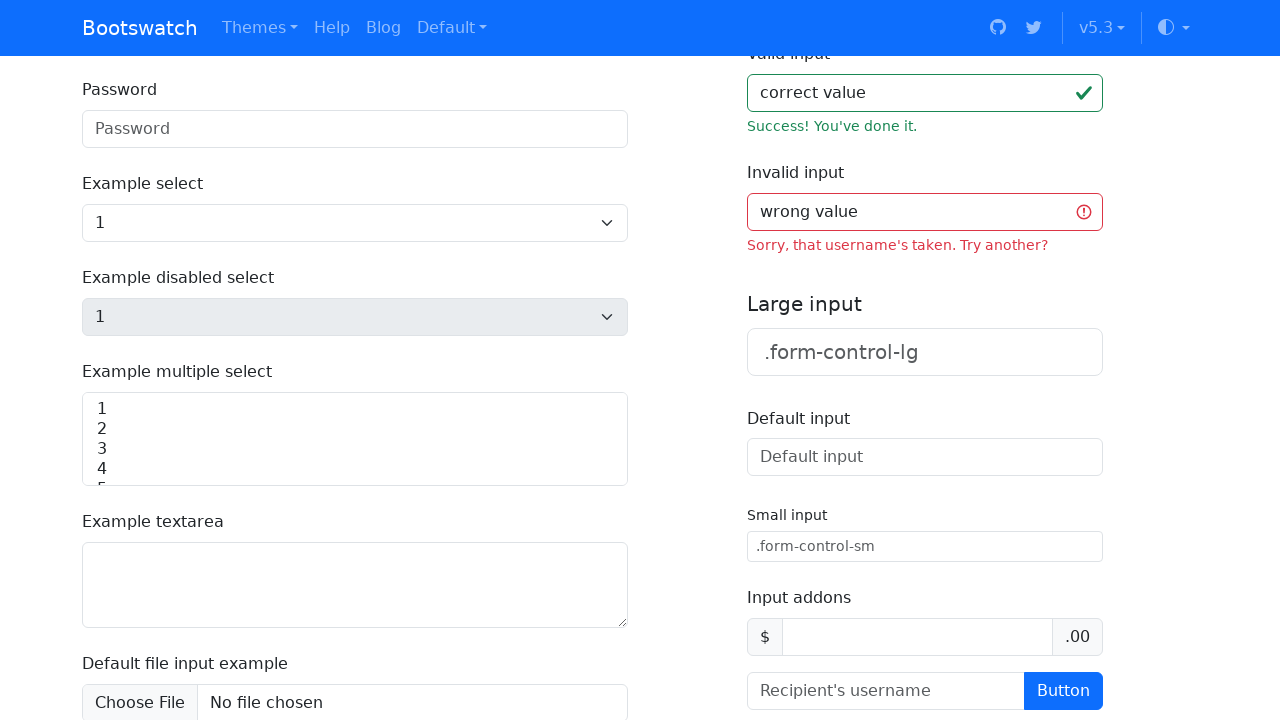

Retrieved and read the value from the valid input field
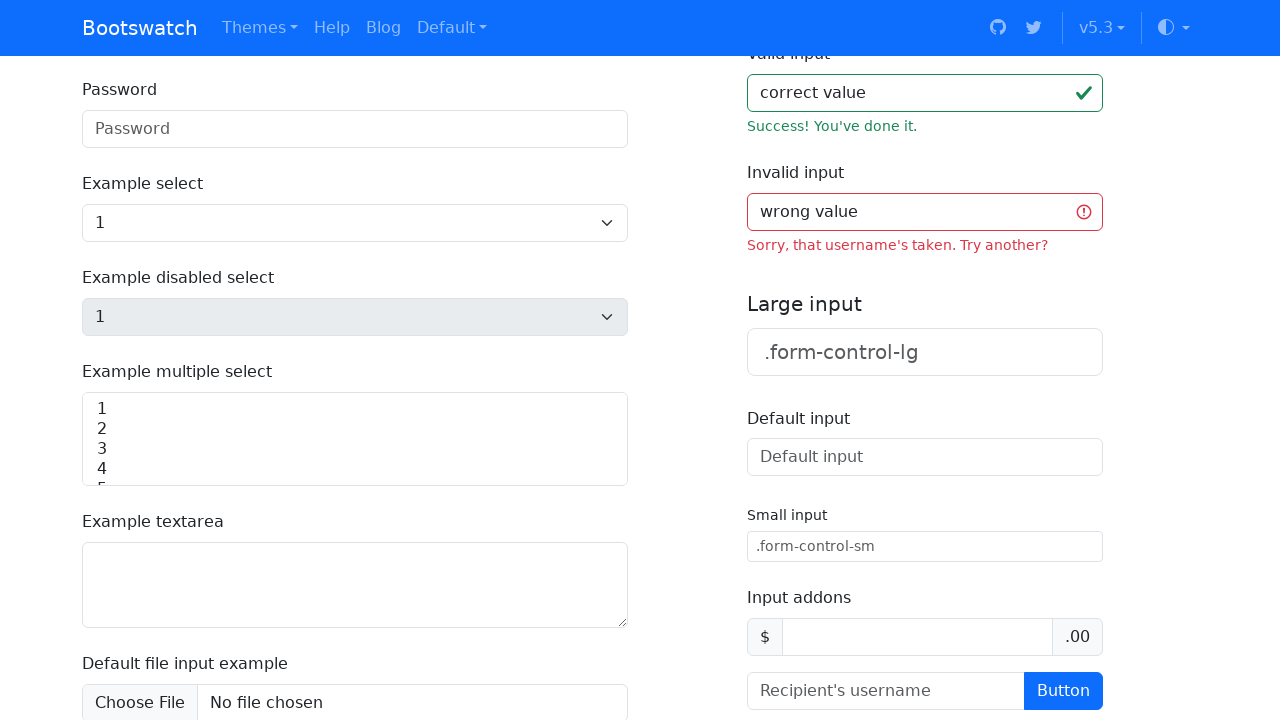

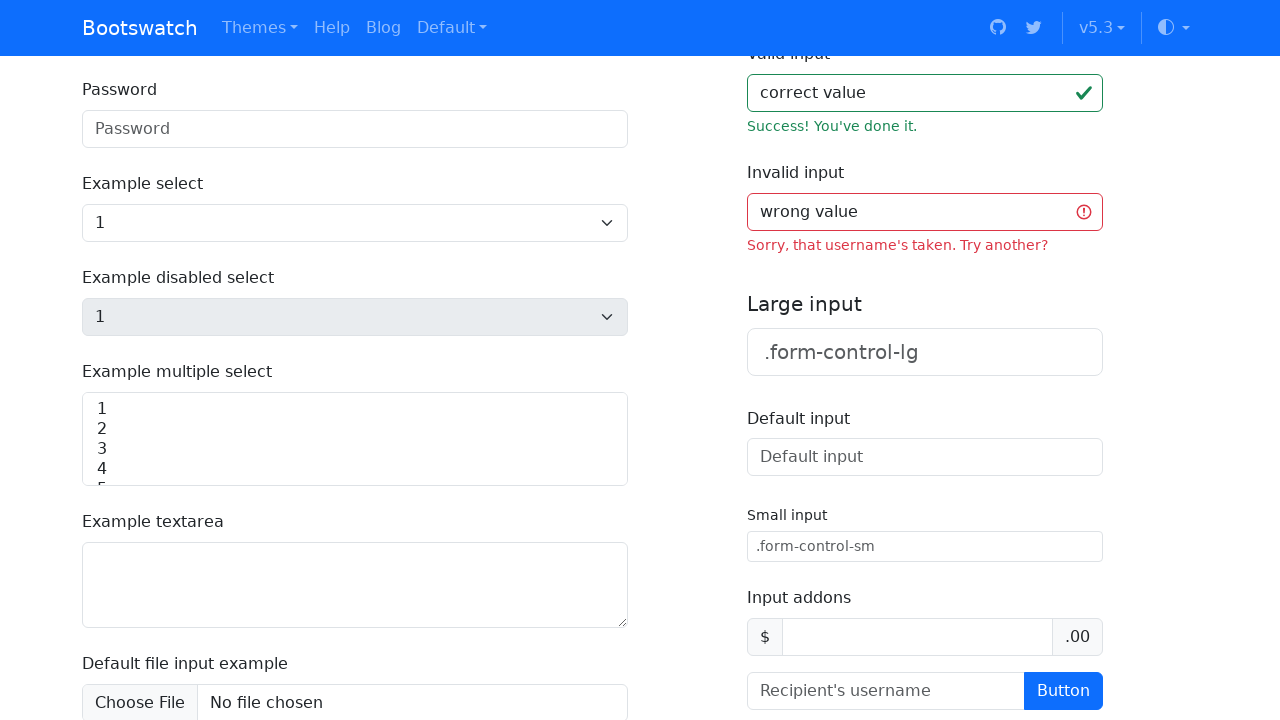